Tests the datepicker functionality by entering a date value into the date field and pressing Enter to confirm the selection

Starting URL: https://formy-project.herokuapp.com/datepicker

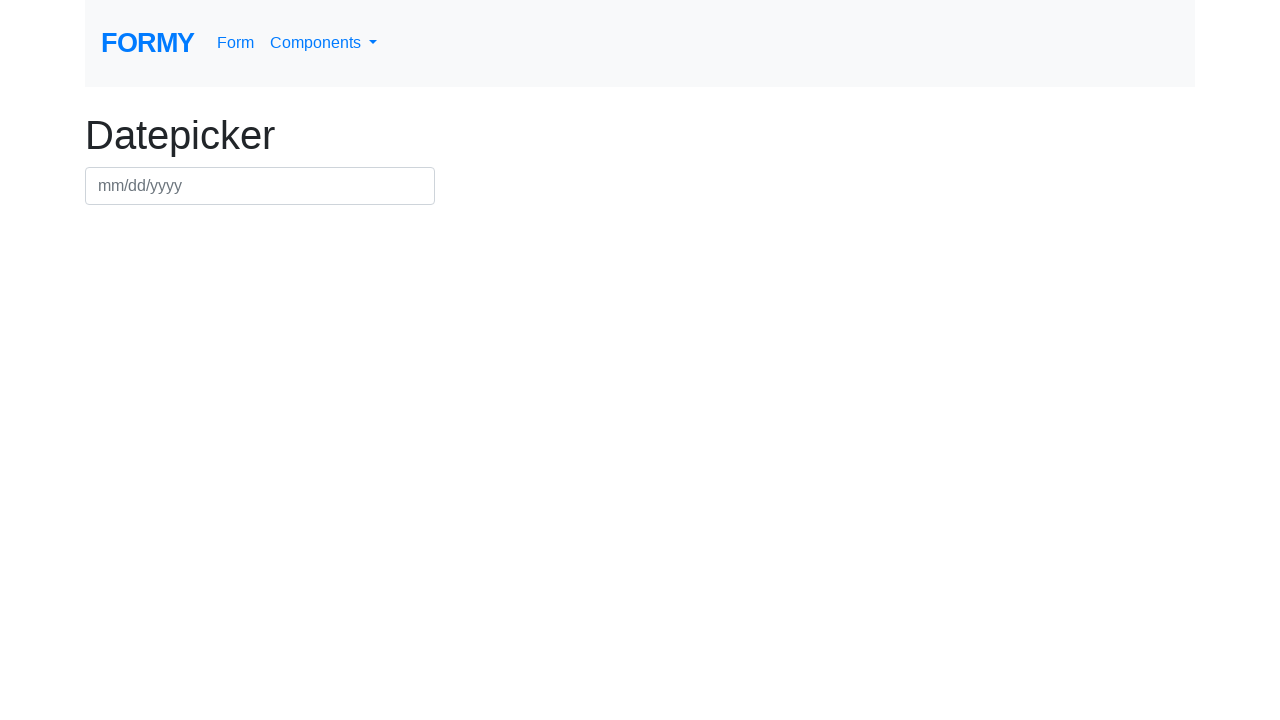

Filled datepicker field with date 03/02/1997 on #datepicker
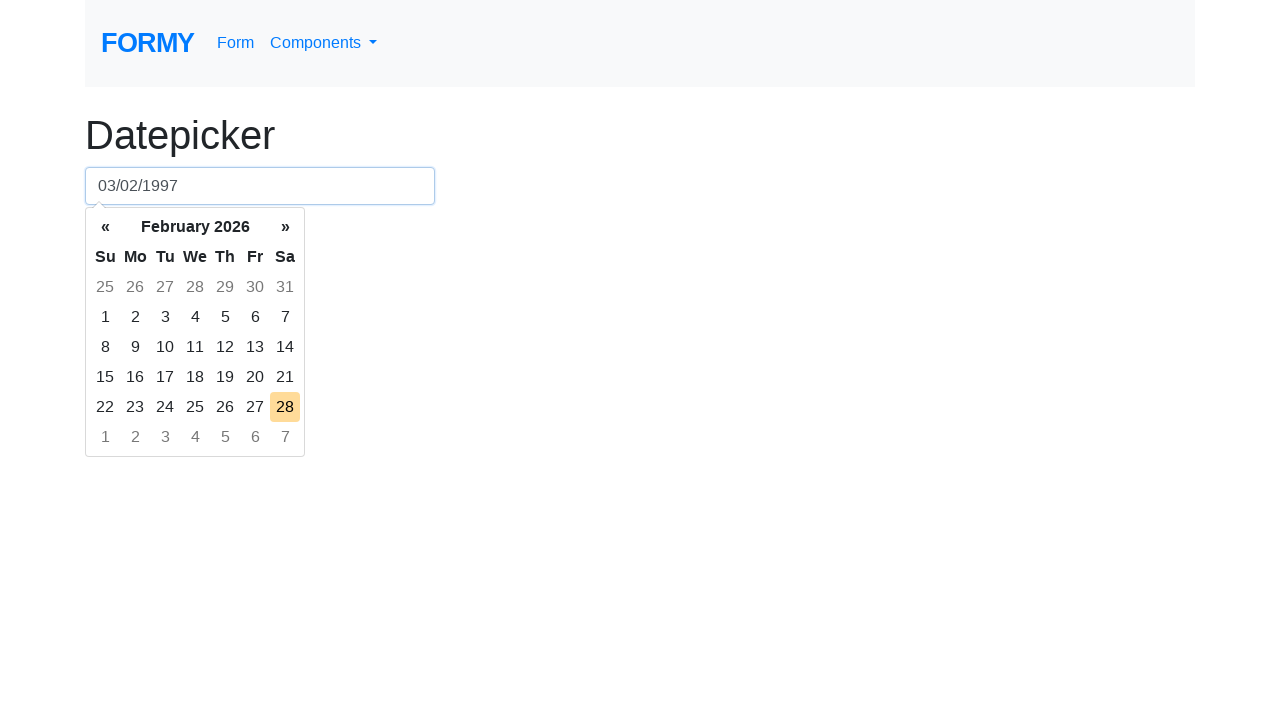

Pressed Enter to confirm date selection on #datepicker
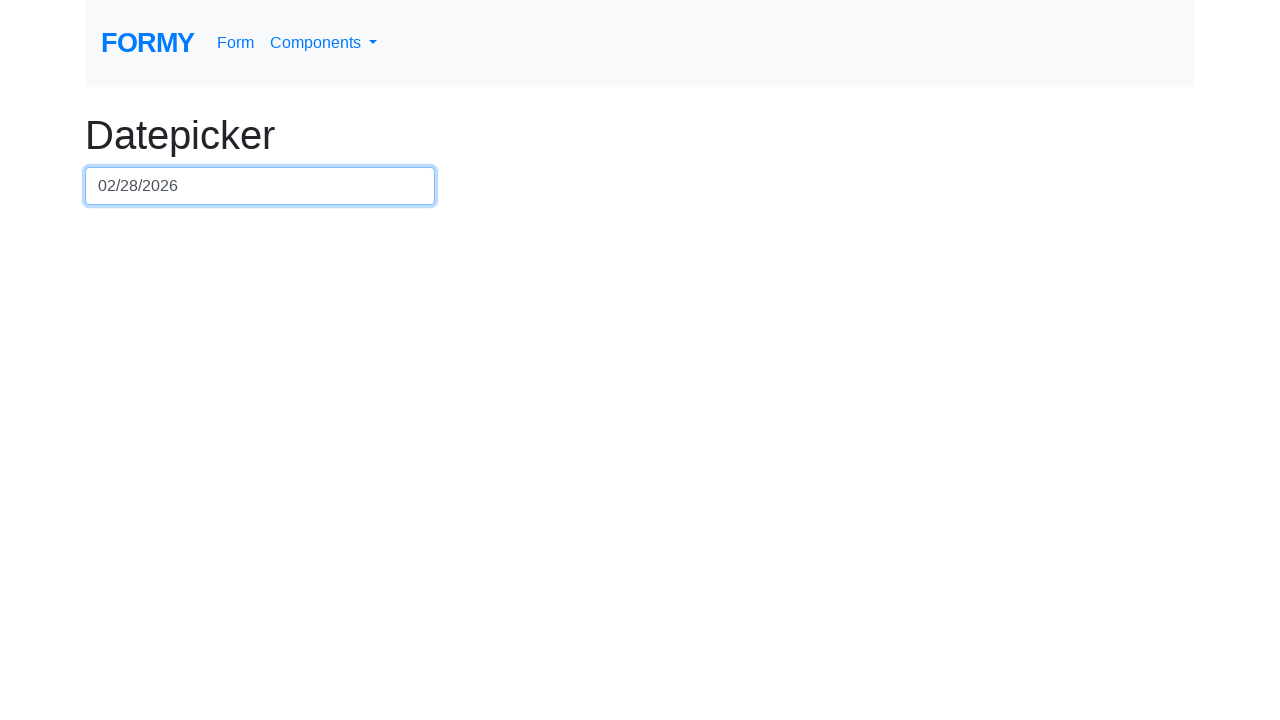

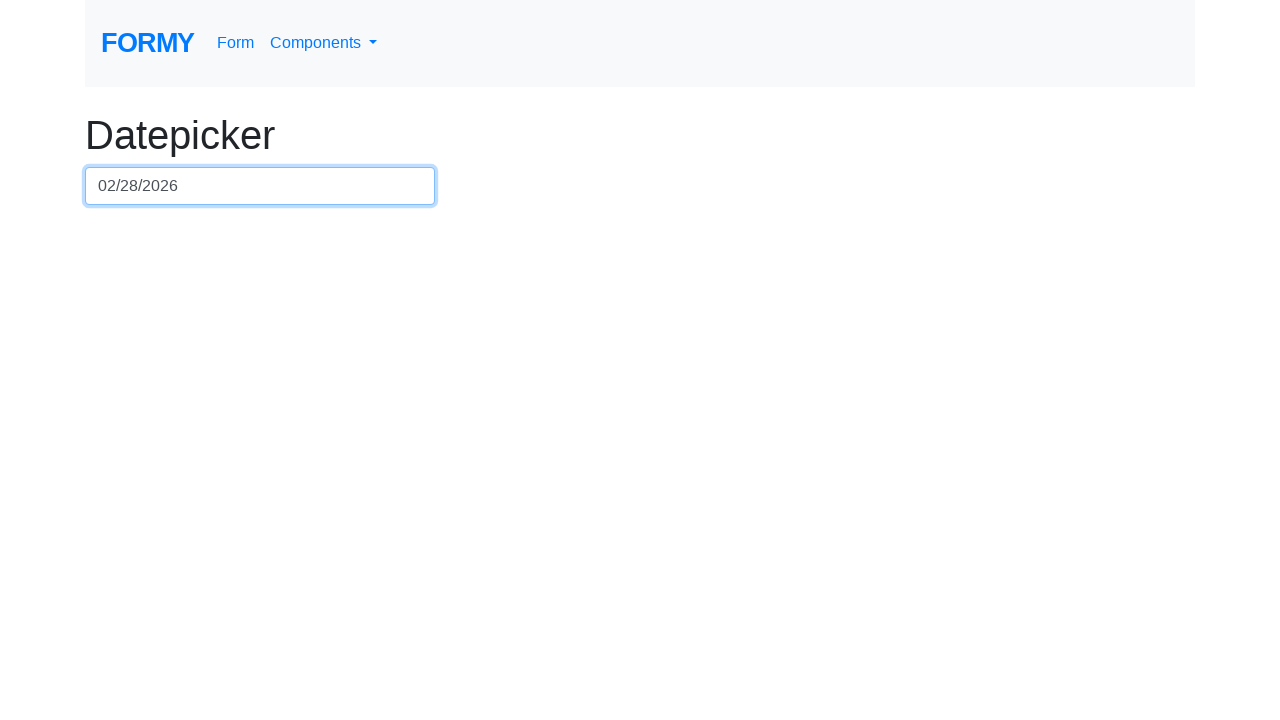